Tests changing currency to Pound Sterling from the dropdown

Starting URL: https://bearstore-testsite.smartbear.com/

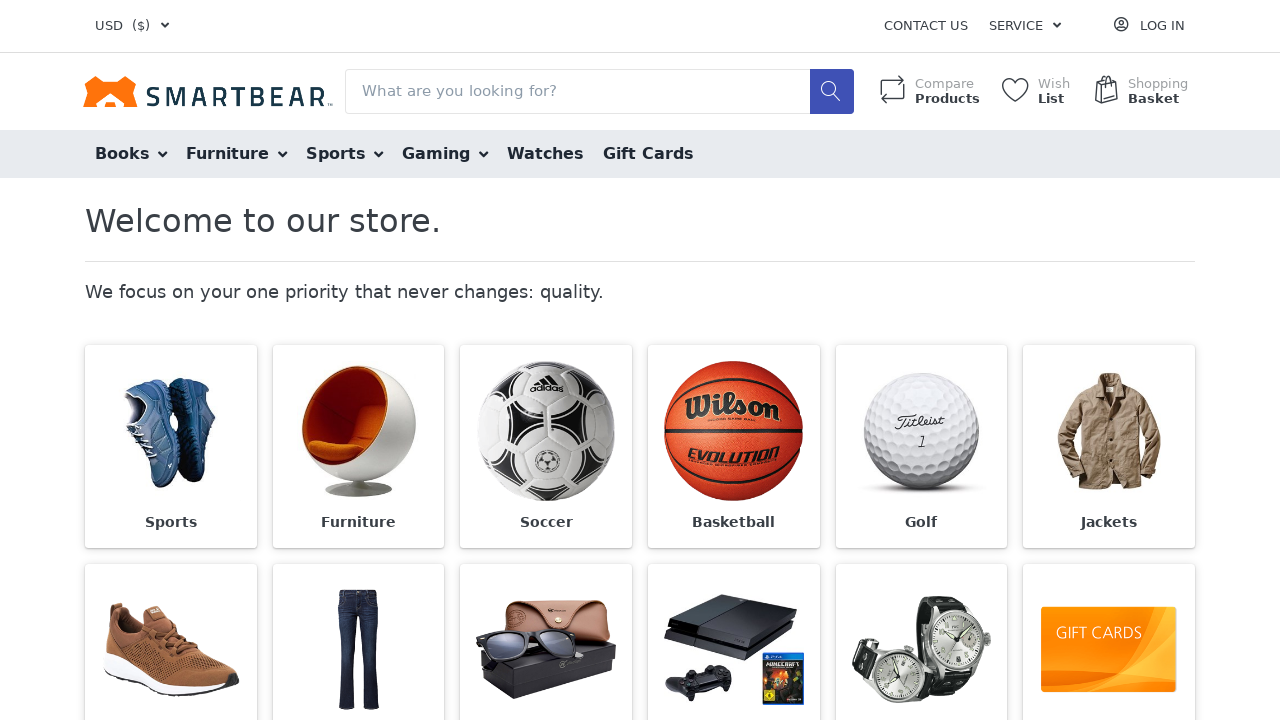

Opened currency dropdown at (165, 26) on i.fa.fa-angle-down
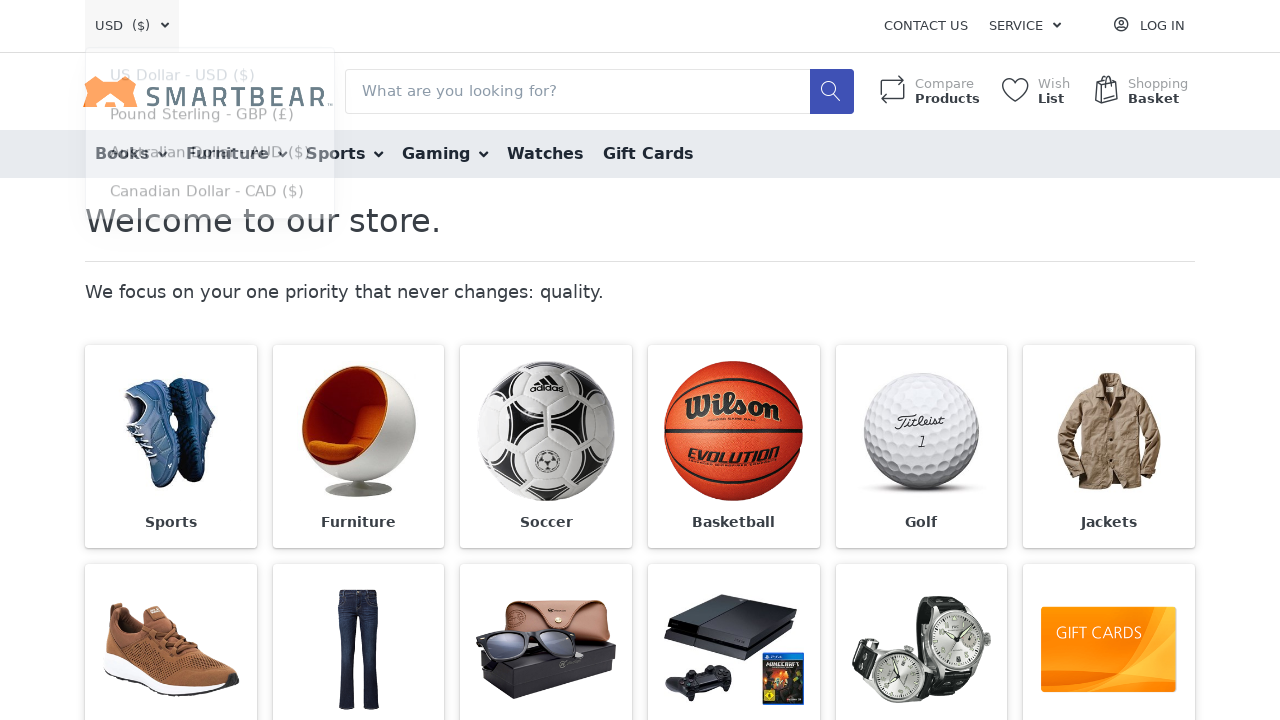

Selected Pound Sterling from currency dropdown at (166, 120) on span:text('Pound Sterling')
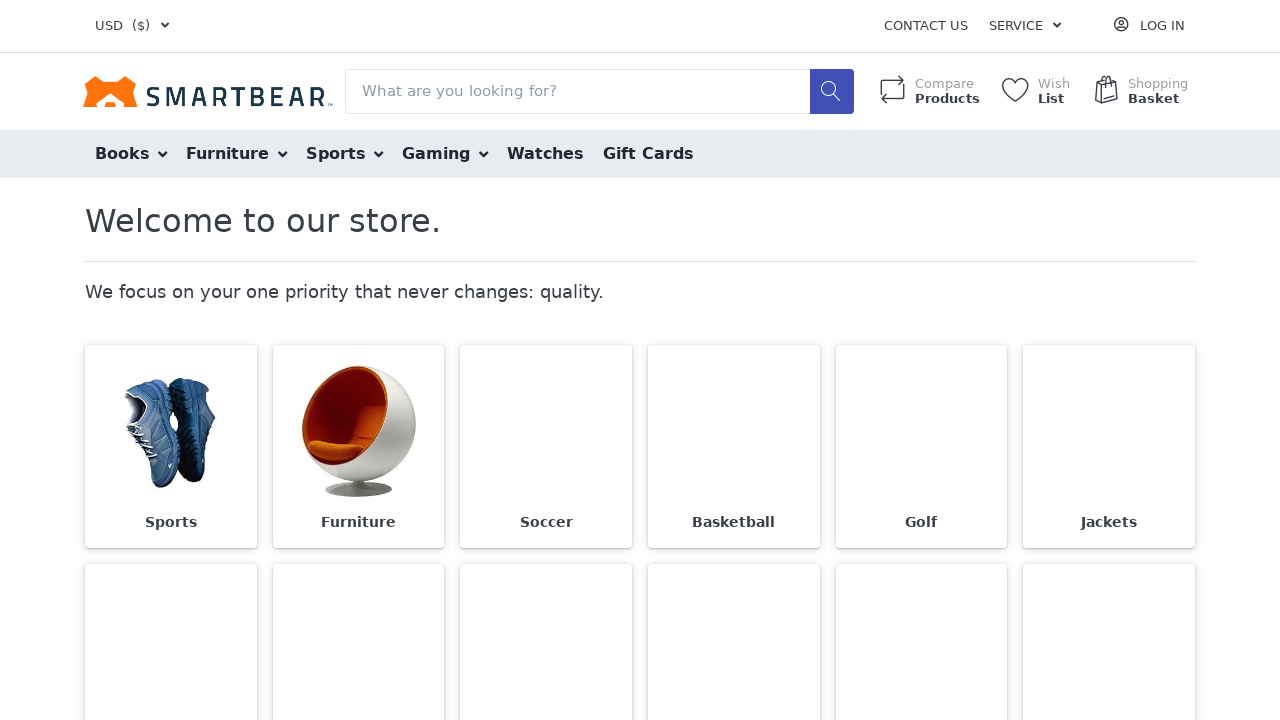

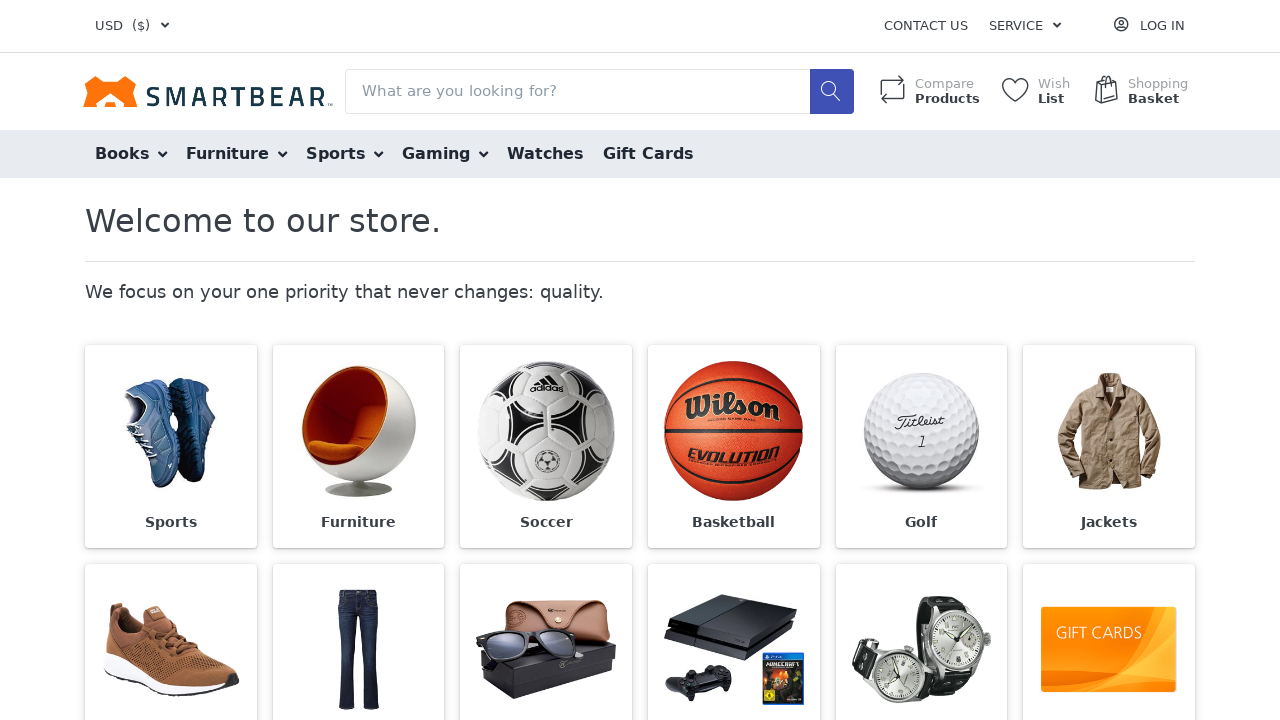